Tests auto-suggestive dropdown functionality by typing a partial country name, selecting from suggestions, then interacts with checkboxes to verify selection state and count total checkboxes on the page

Starting URL: https://rahulshettyacademy.com/dropdownsPractise/

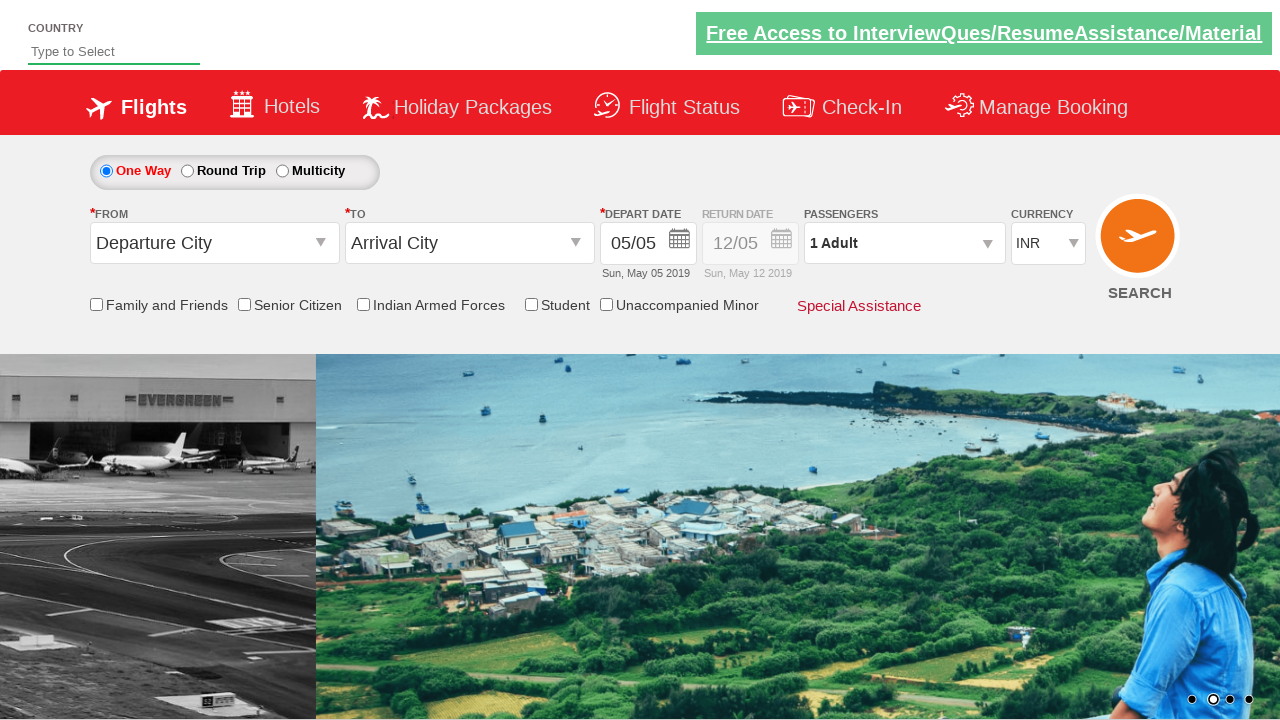

Filled autosuggest field with 'in' to trigger country suggestions on #autosuggest
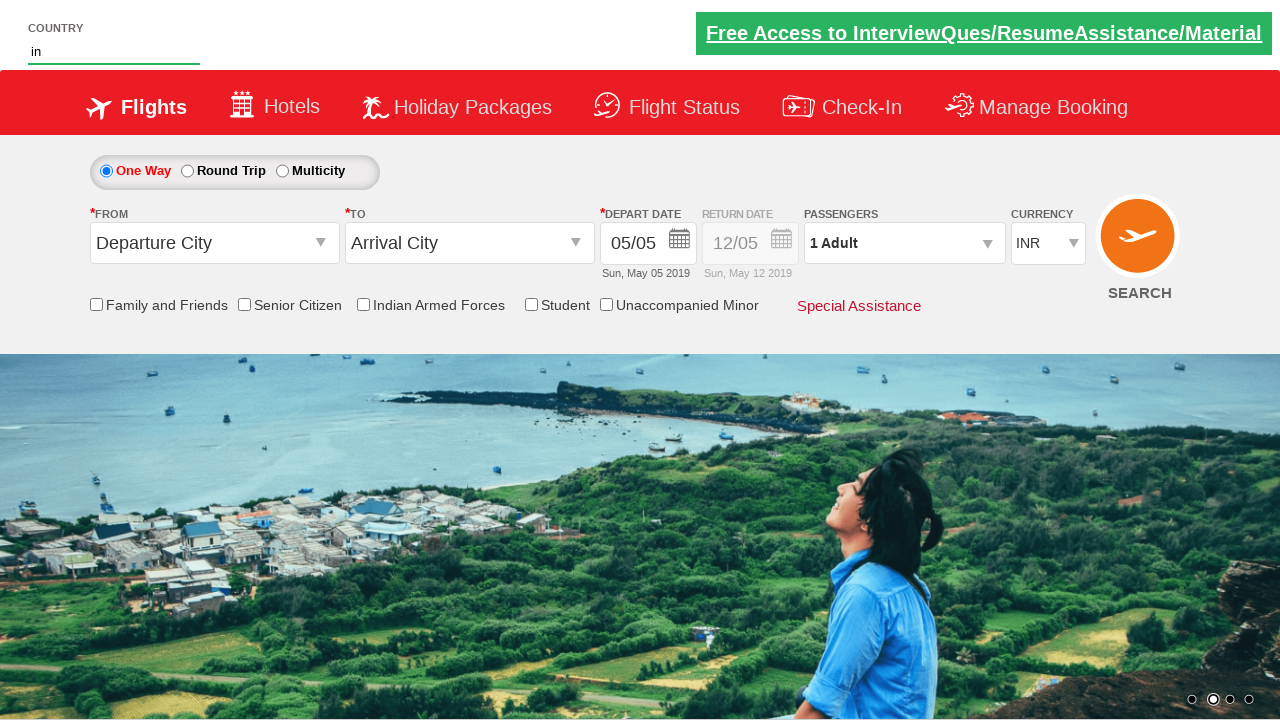

Waited for autosuggest dropdown suggestions to appear
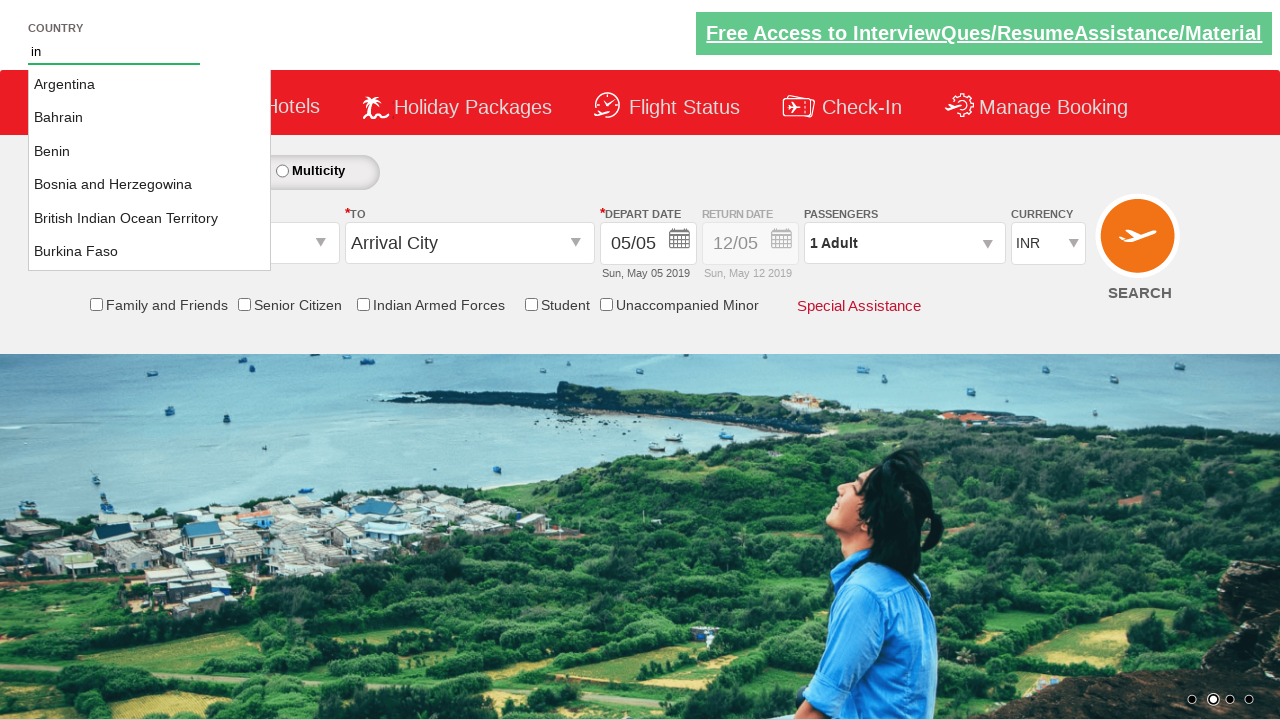

Retrieved all suggestion options from dropdown
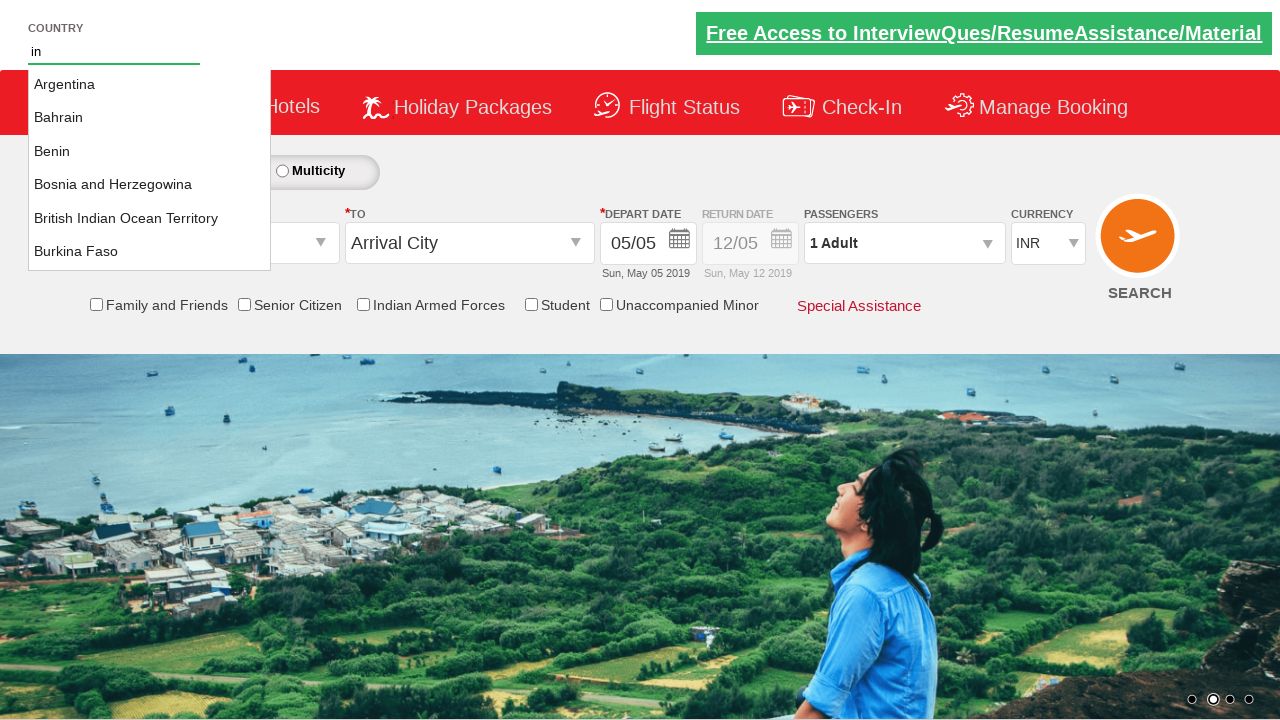

Found and clicked 'India' from the autosuggest suggestions at (150, 168) on xpath=//ul[@id='ui-id-1']/li/a >> nth=15
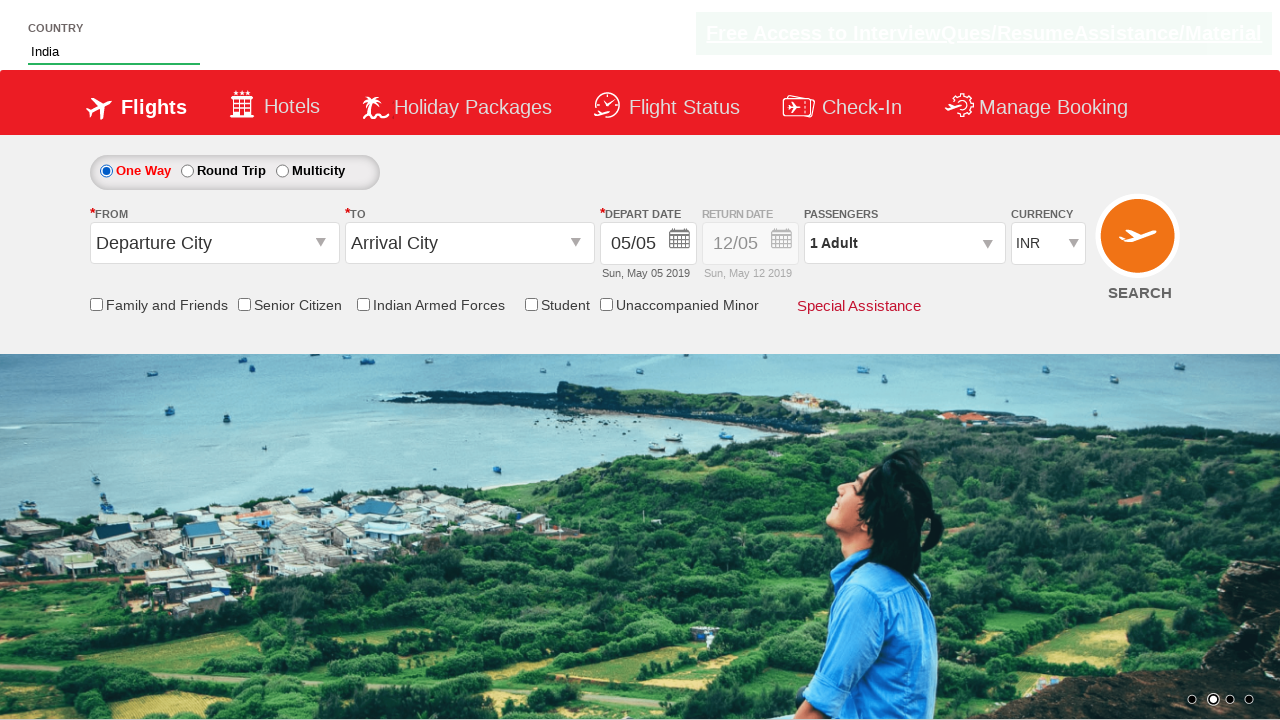

Located the India checkbox element
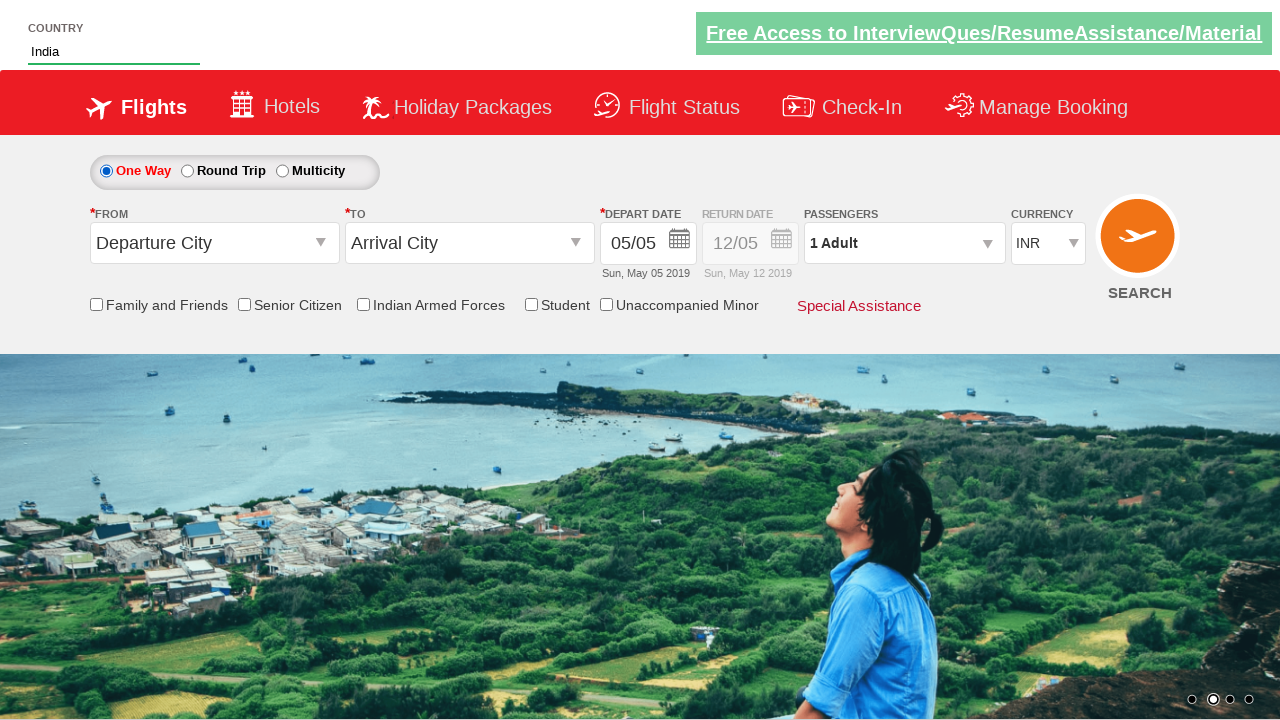

Verified that the India checkbox is not selected initially
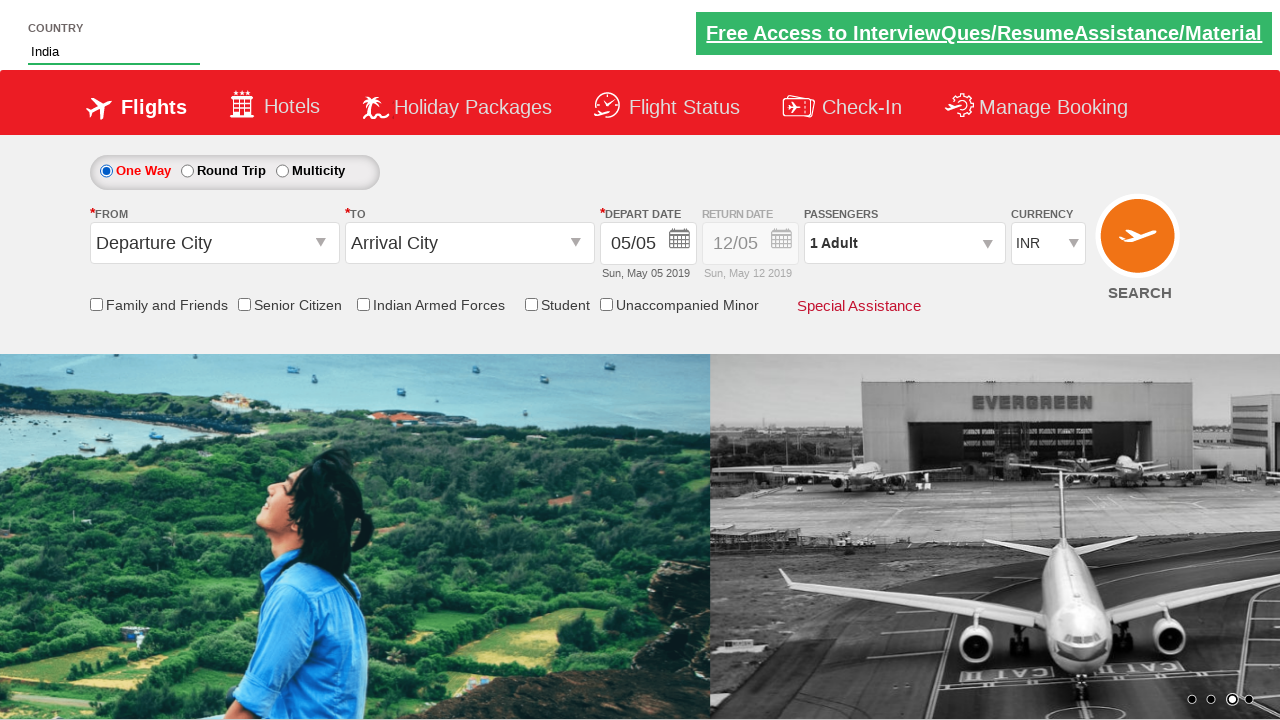

Clicked the India checkbox to select it at (363, 304) on #ctl00_mainContent_chk_IndArm
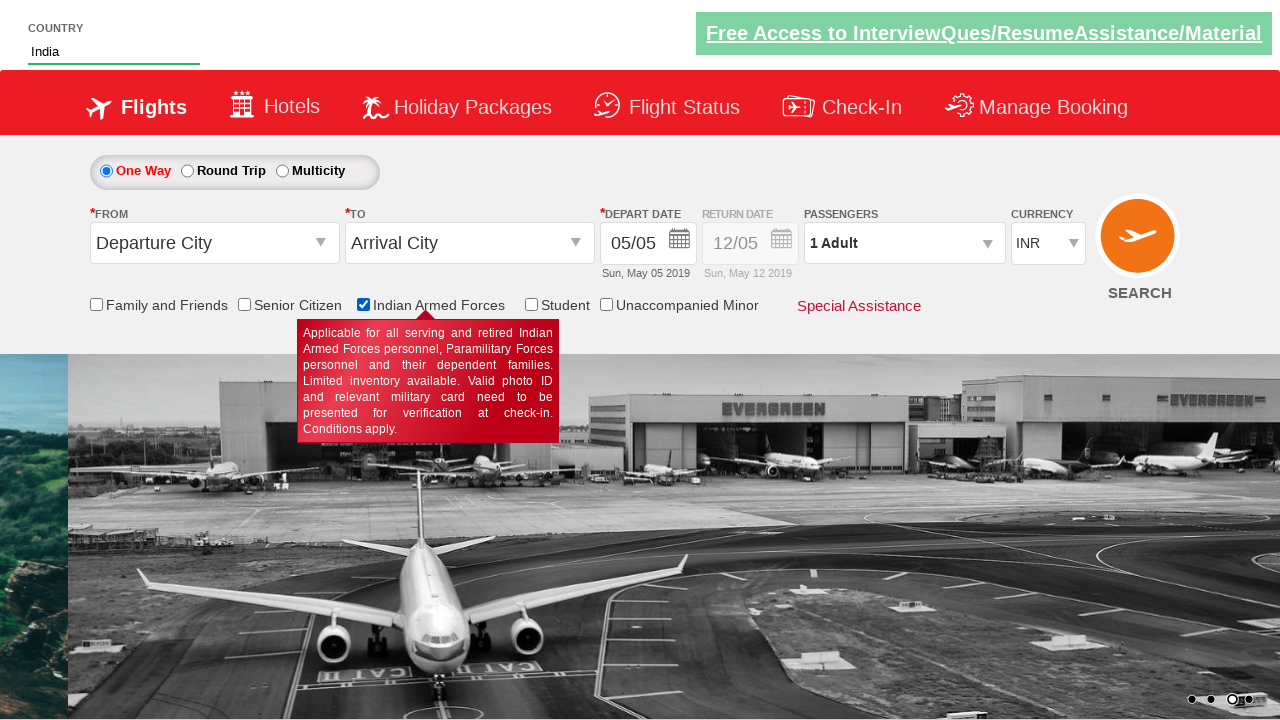

Verified that the India checkbox is now selected
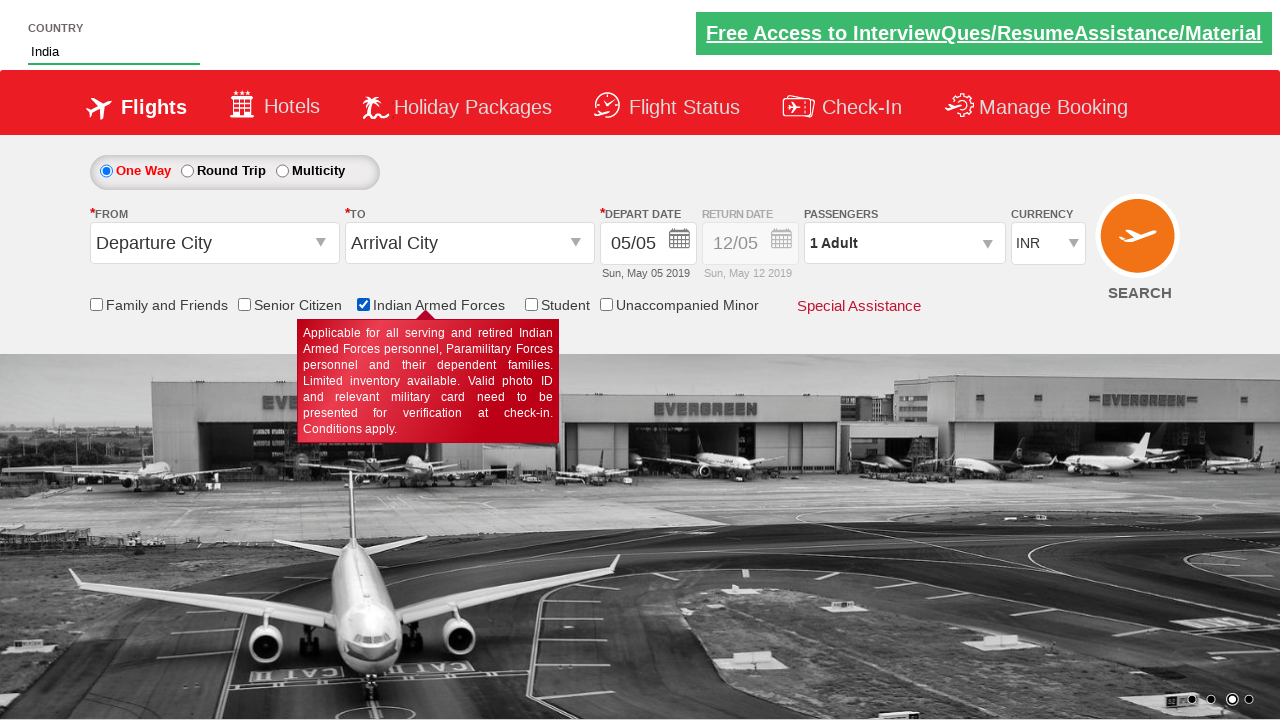

Counted total checkboxes on the page
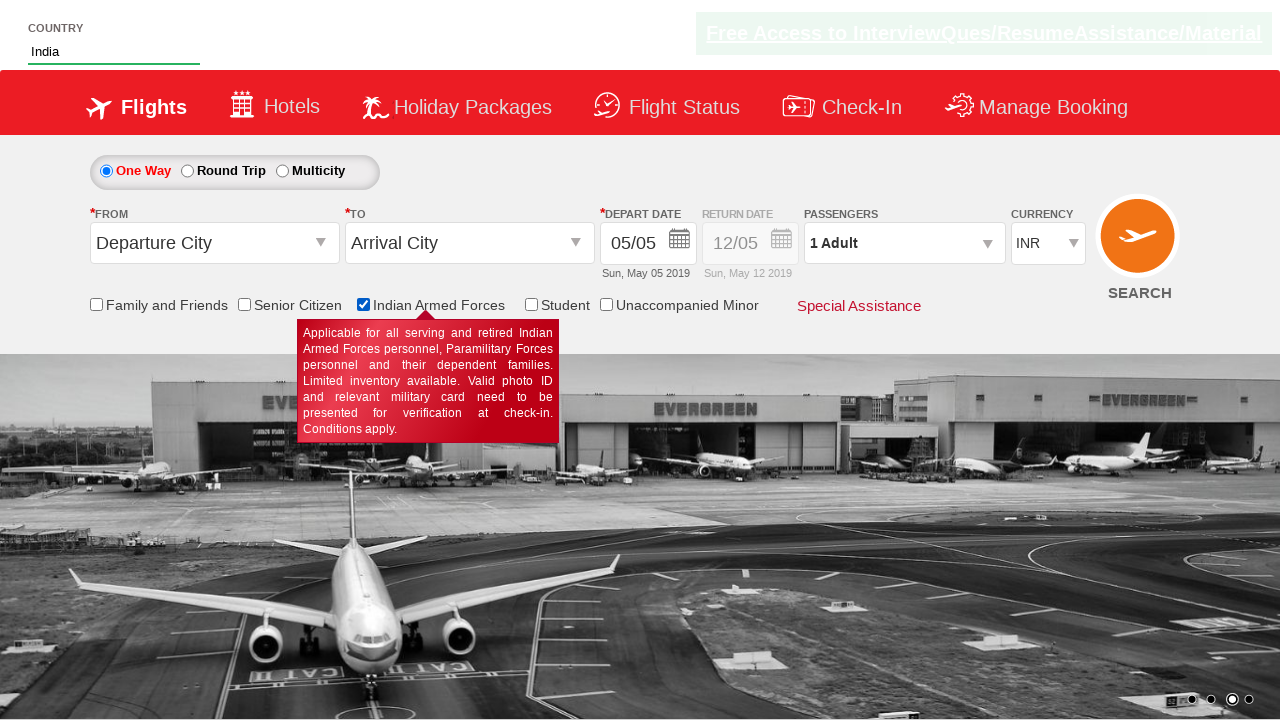

Verified that total checkbox count equals 6
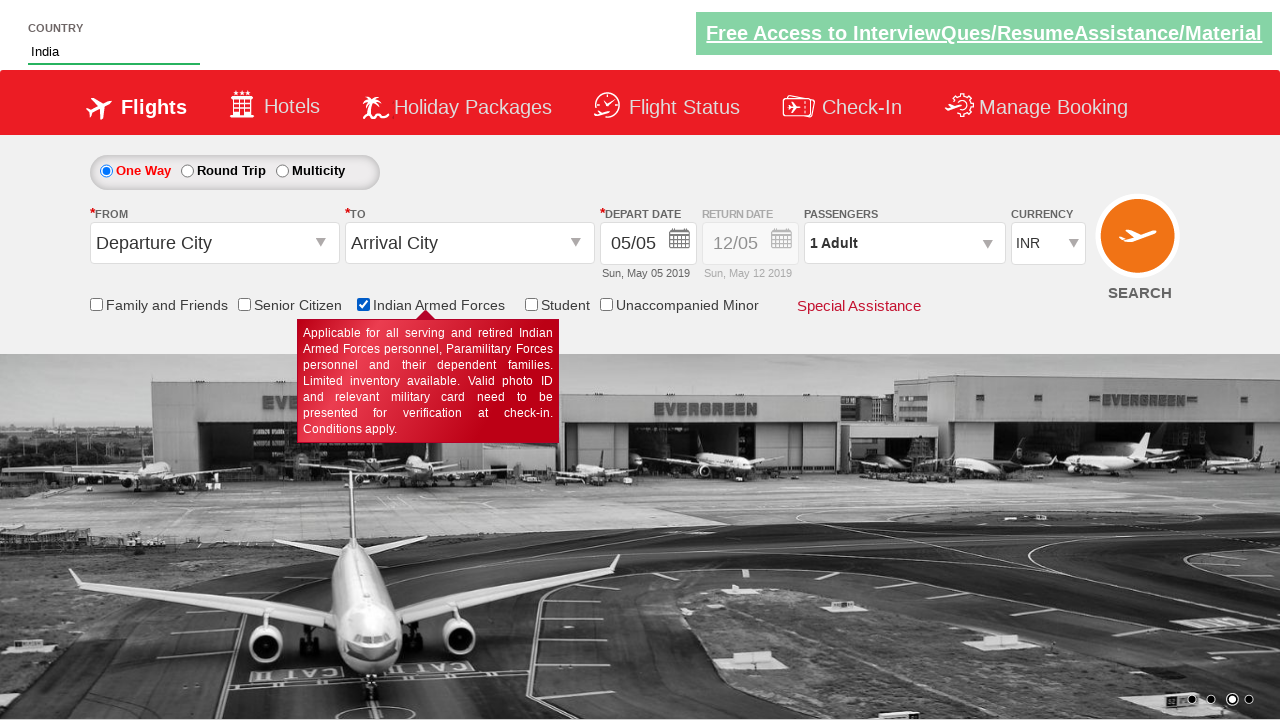

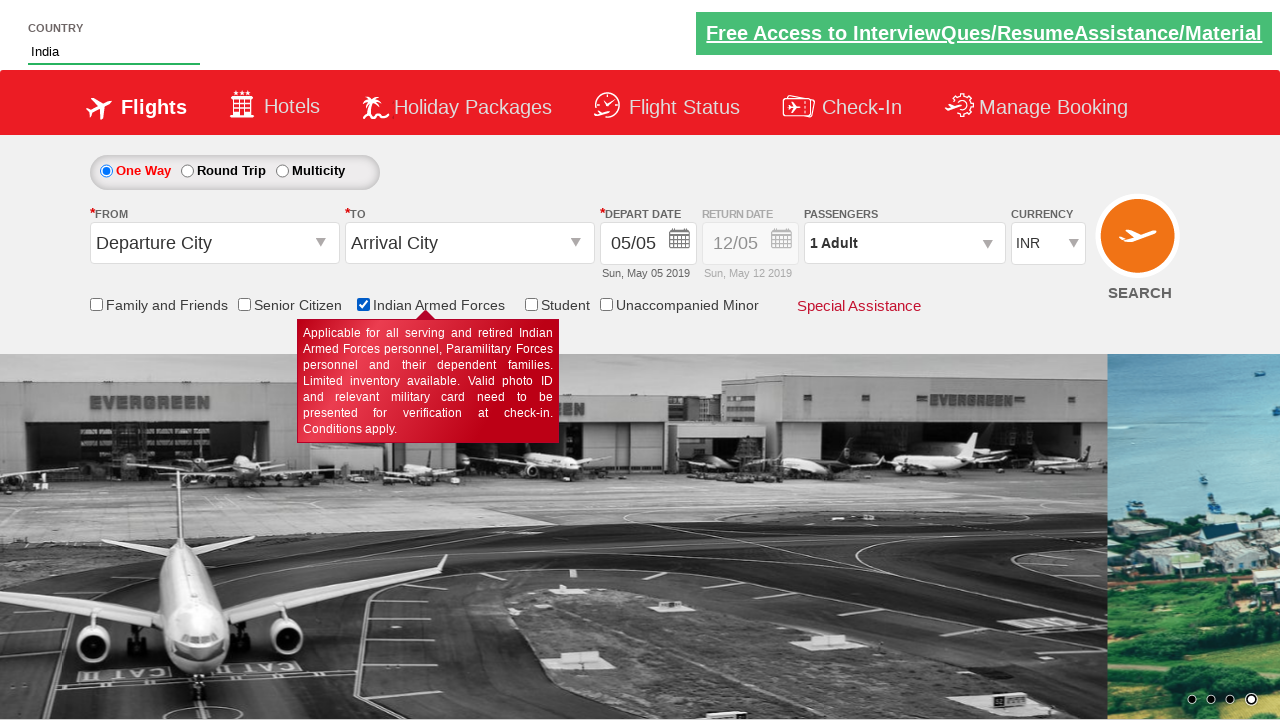